Tests various dropdown functionalities including static dropdown selection, passenger count adjustment, dynamic location selection, and auto-suggestion on a travel booking form

Starting URL: https://rahulshettyacademy.com/dropdownsPractise/

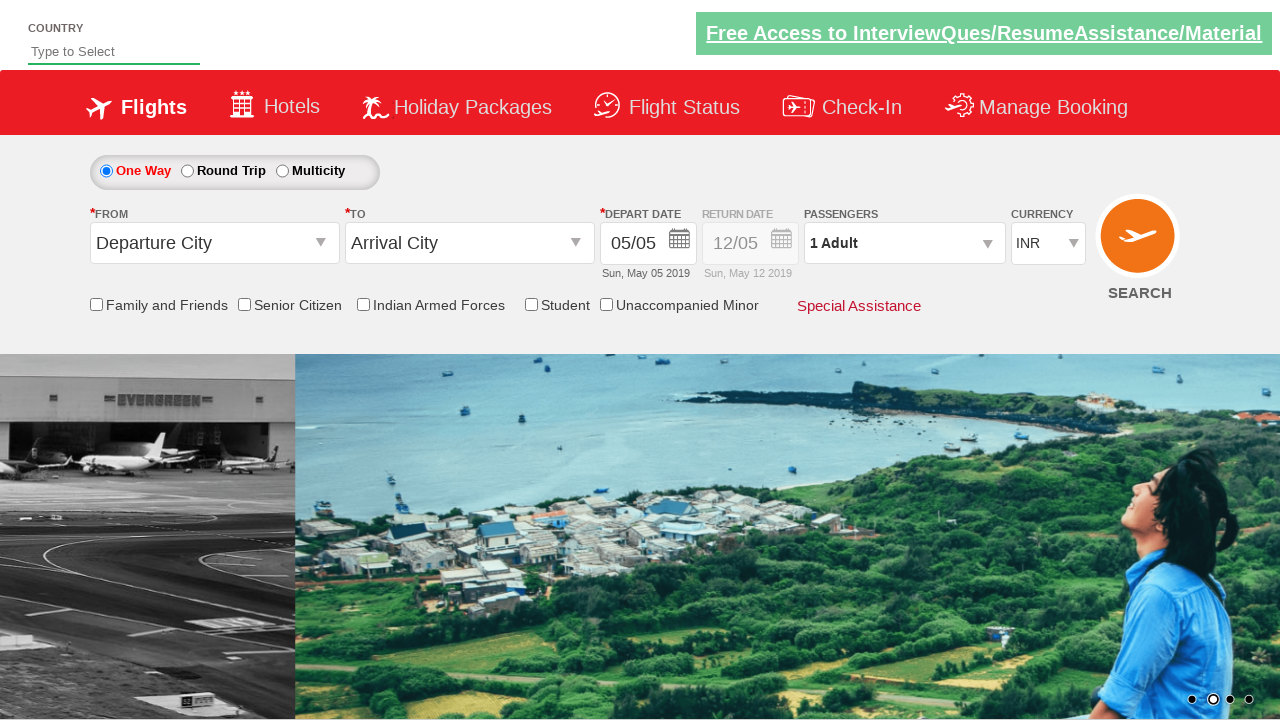

Selected currency dropdown by index 3 on #ctl00_mainContent_DropDownListCurrency
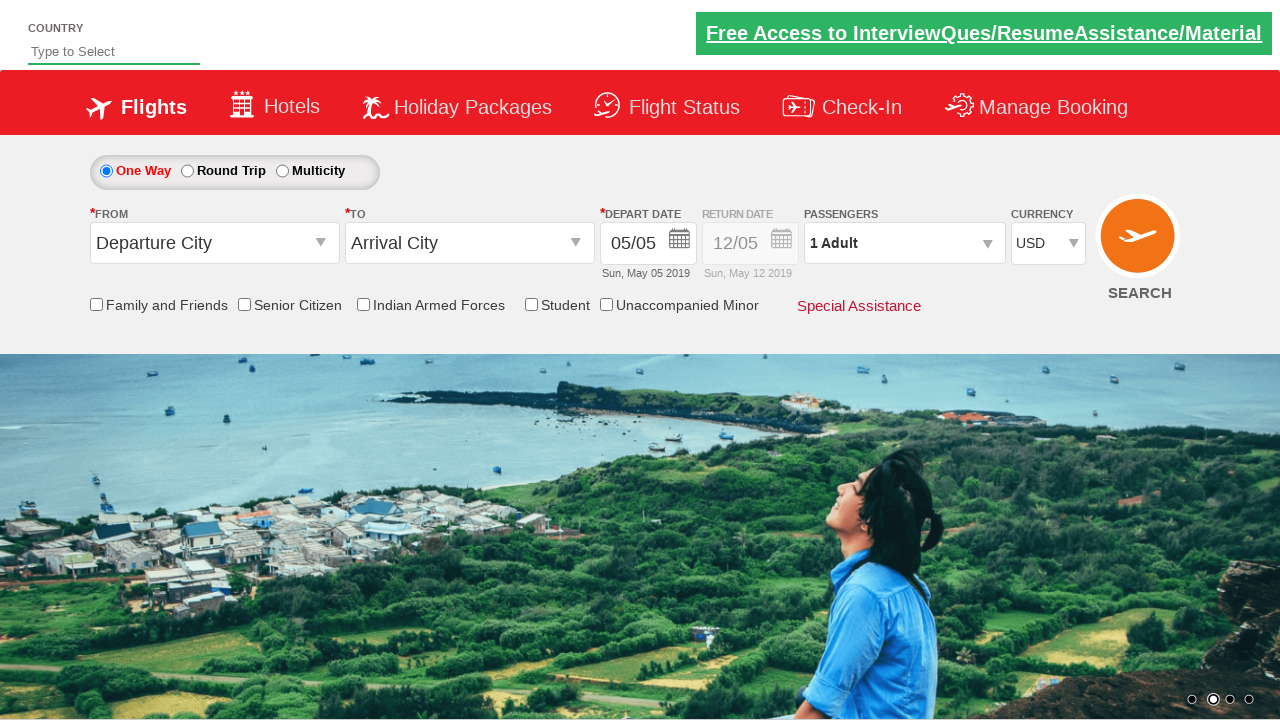

Selected INR currency from dropdown by label on #ctl00_mainContent_DropDownListCurrency
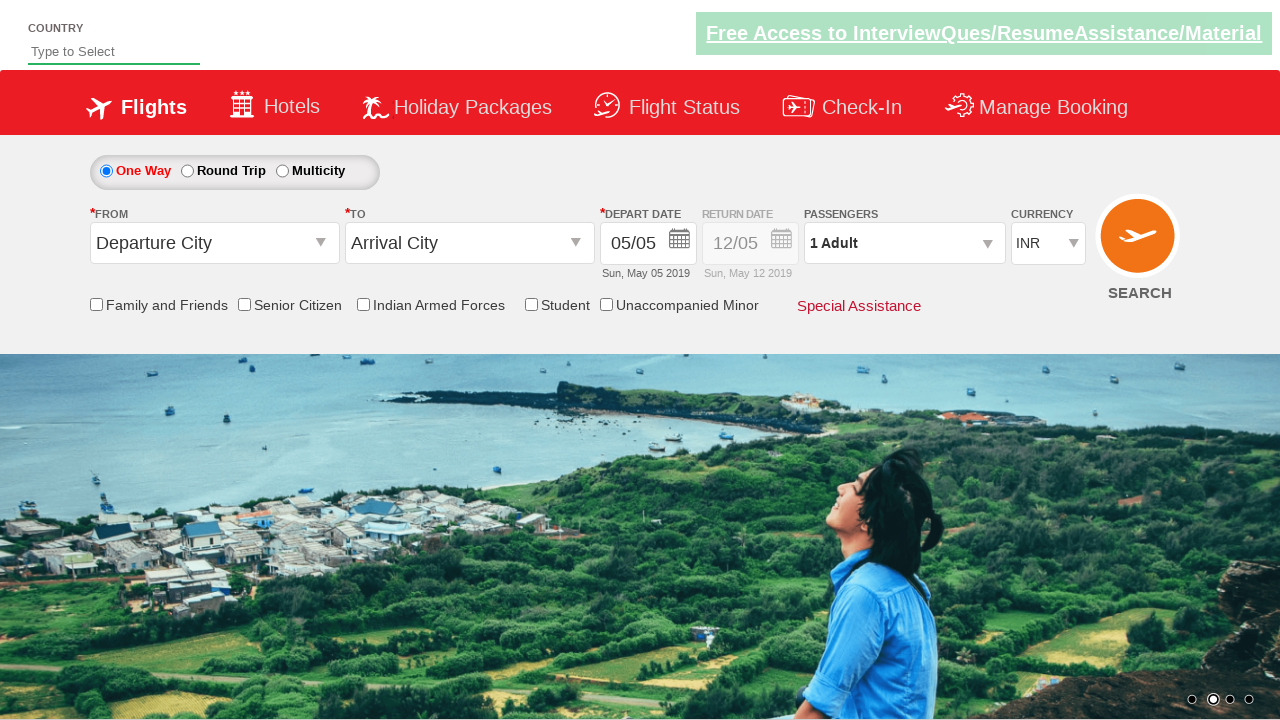

Selected AED currency from dropdown by value on #ctl00_mainContent_DropDownListCurrency
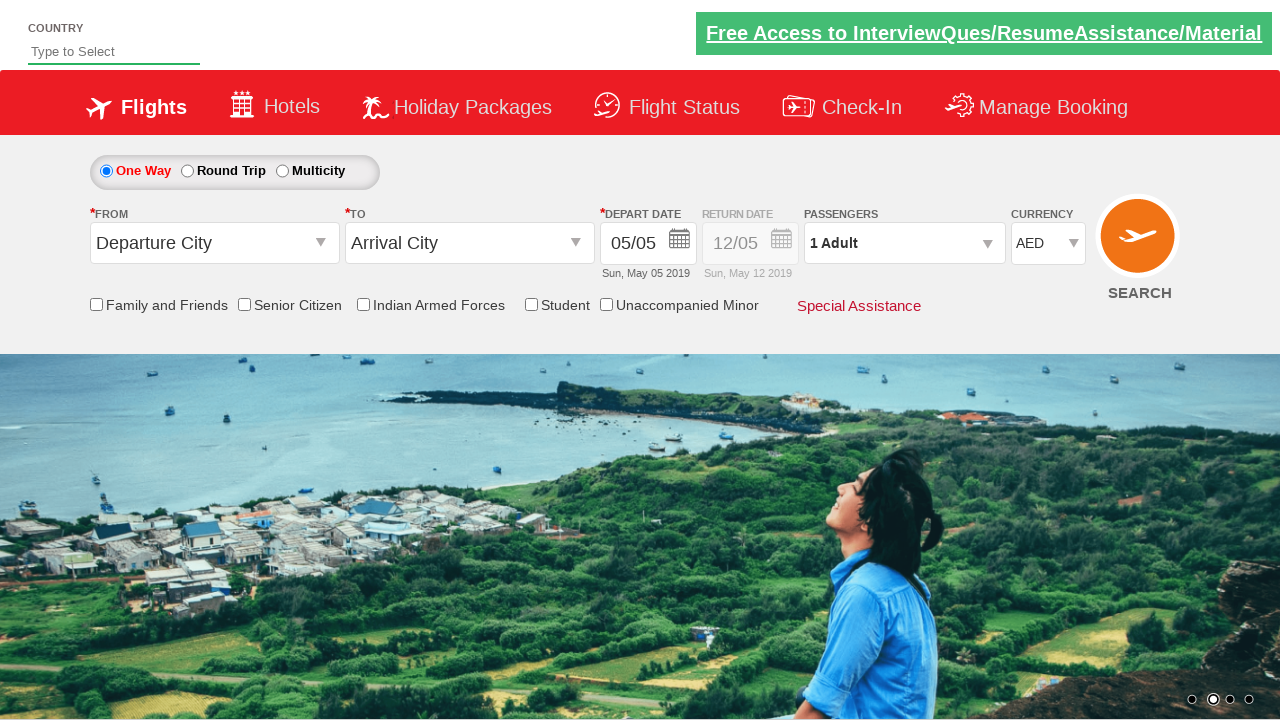

Clicked on passenger info section to expand at (904, 243) on #divpaxinfo
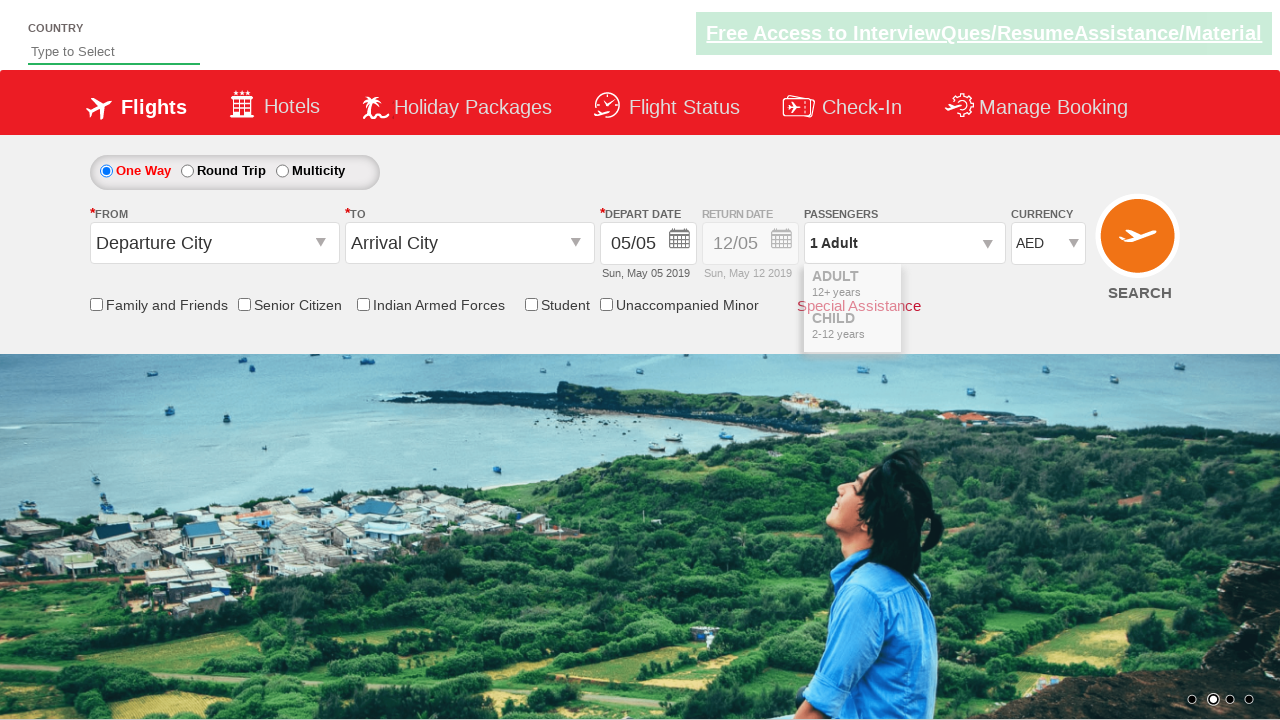

Waited 2 seconds for passenger info to expand
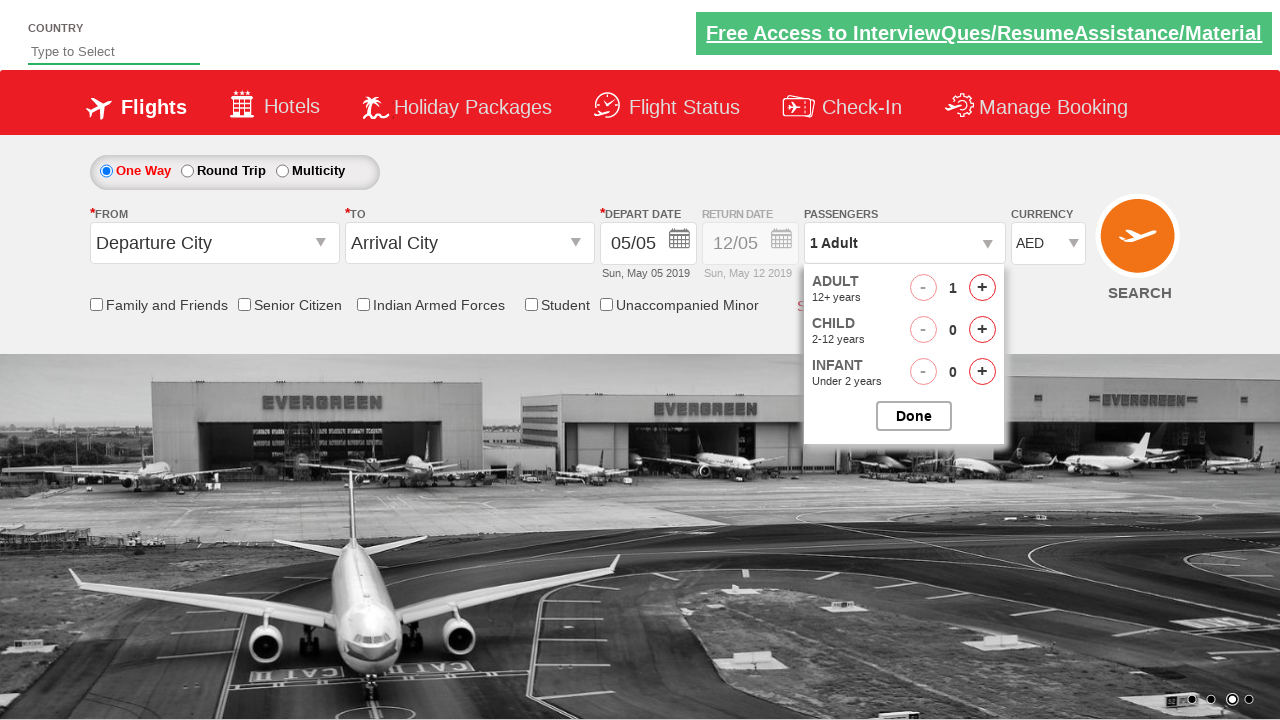

Clicked adult increment button (iteration 1/4) at (982, 288) on #hrefIncAdt
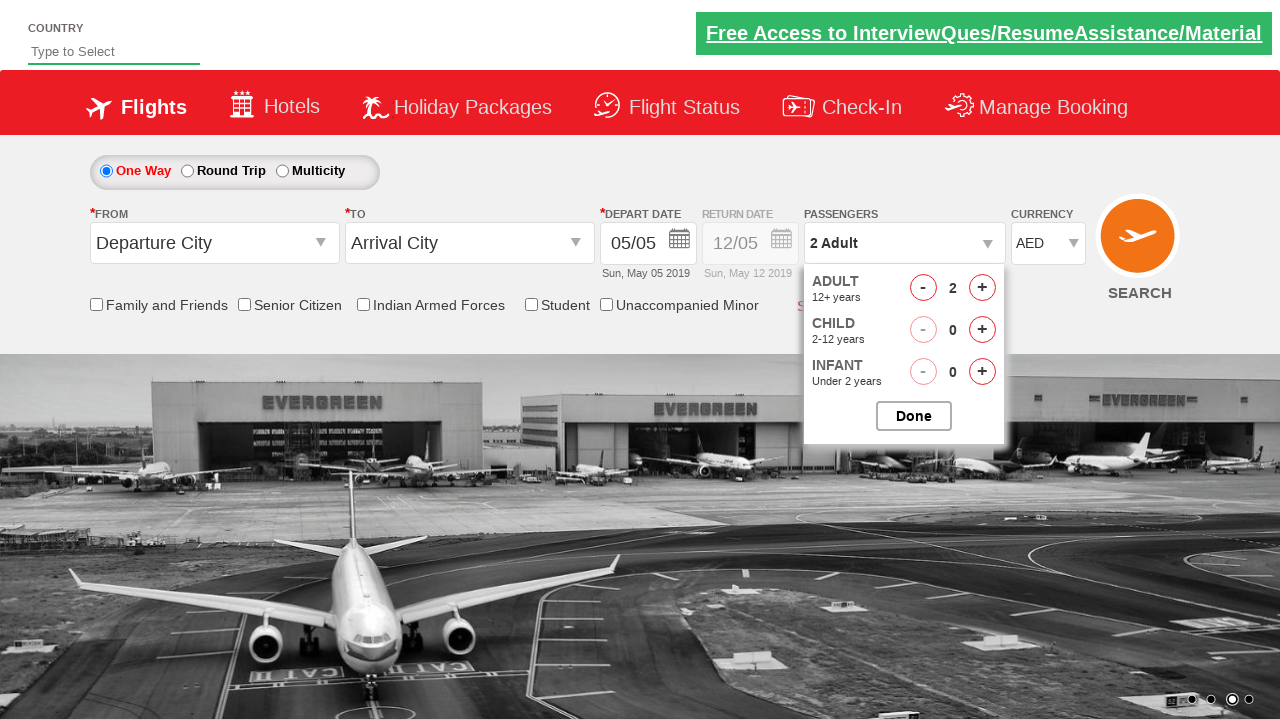

Clicked adult increment button (iteration 2/4) at (982, 288) on #hrefIncAdt
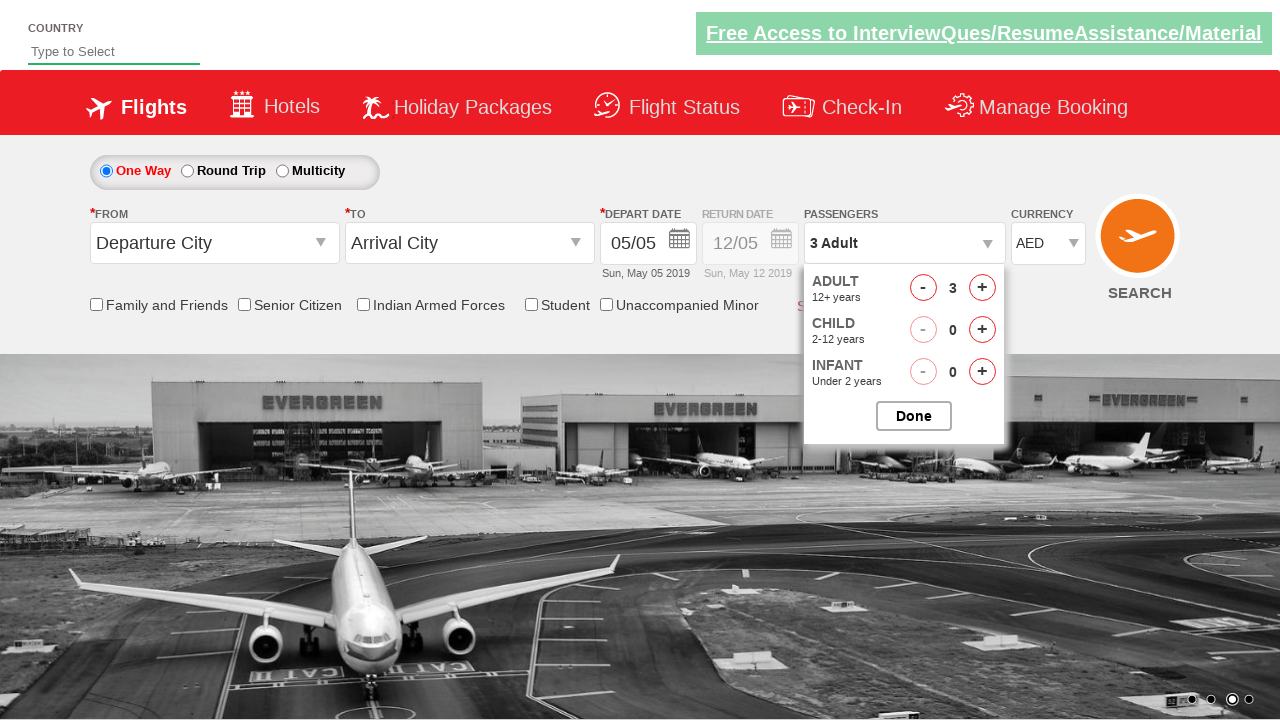

Clicked adult increment button (iteration 3/4) at (982, 288) on #hrefIncAdt
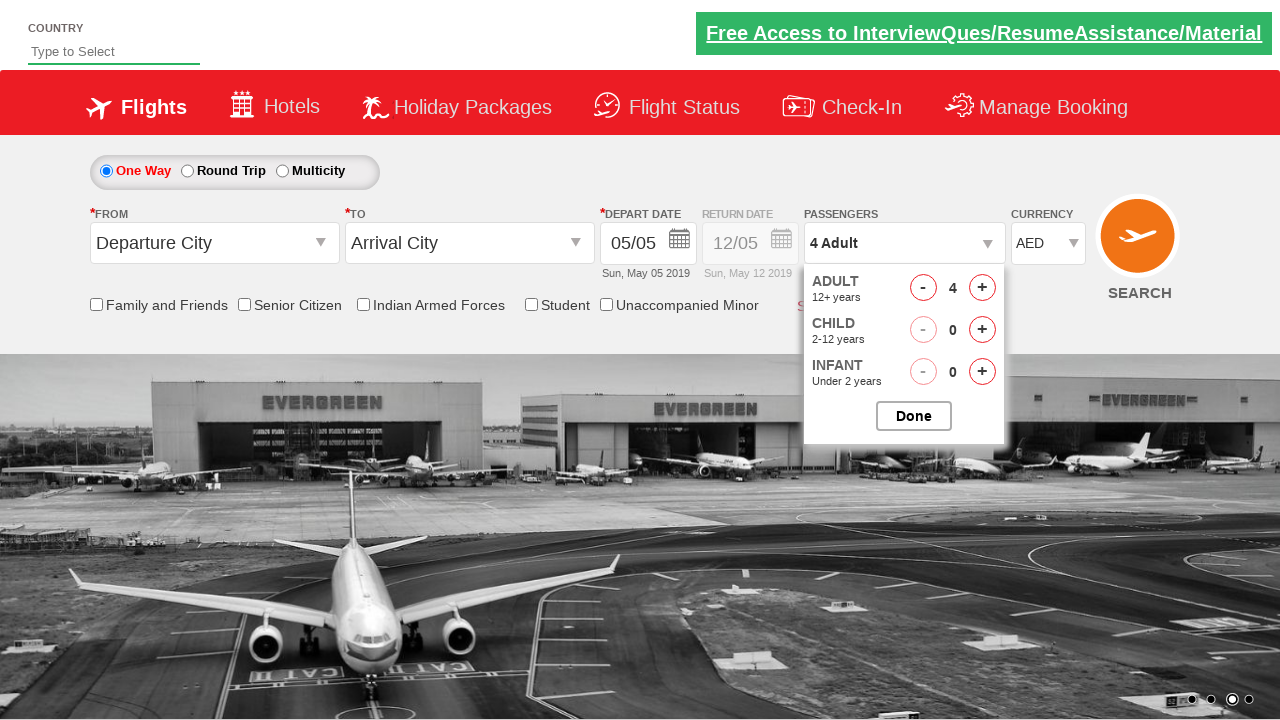

Clicked adult increment button (iteration 4/4) at (982, 288) on #hrefIncAdt
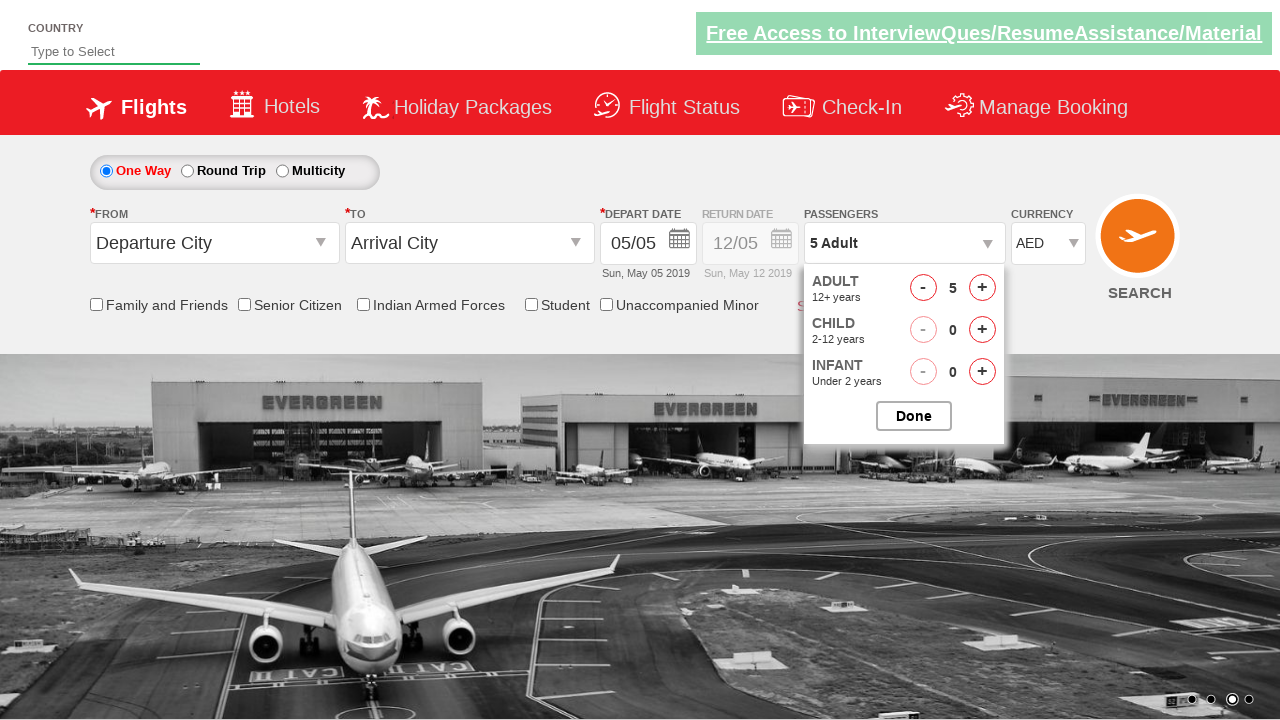

Closed passenger selection panel at (914, 416) on #btnclosepaxoption
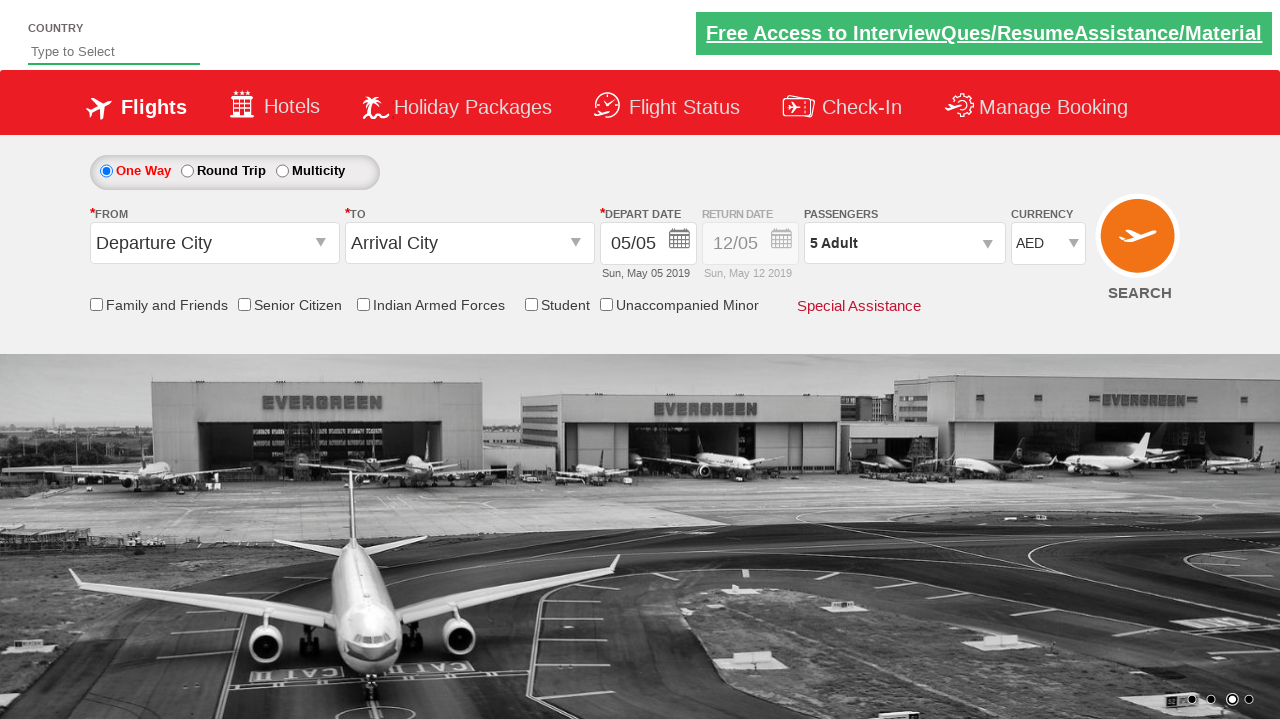

Clicked on origin station dropdown at (214, 243) on xpath=//input[@id='ctl00_mainContent_ddl_originStation1_CTXT']
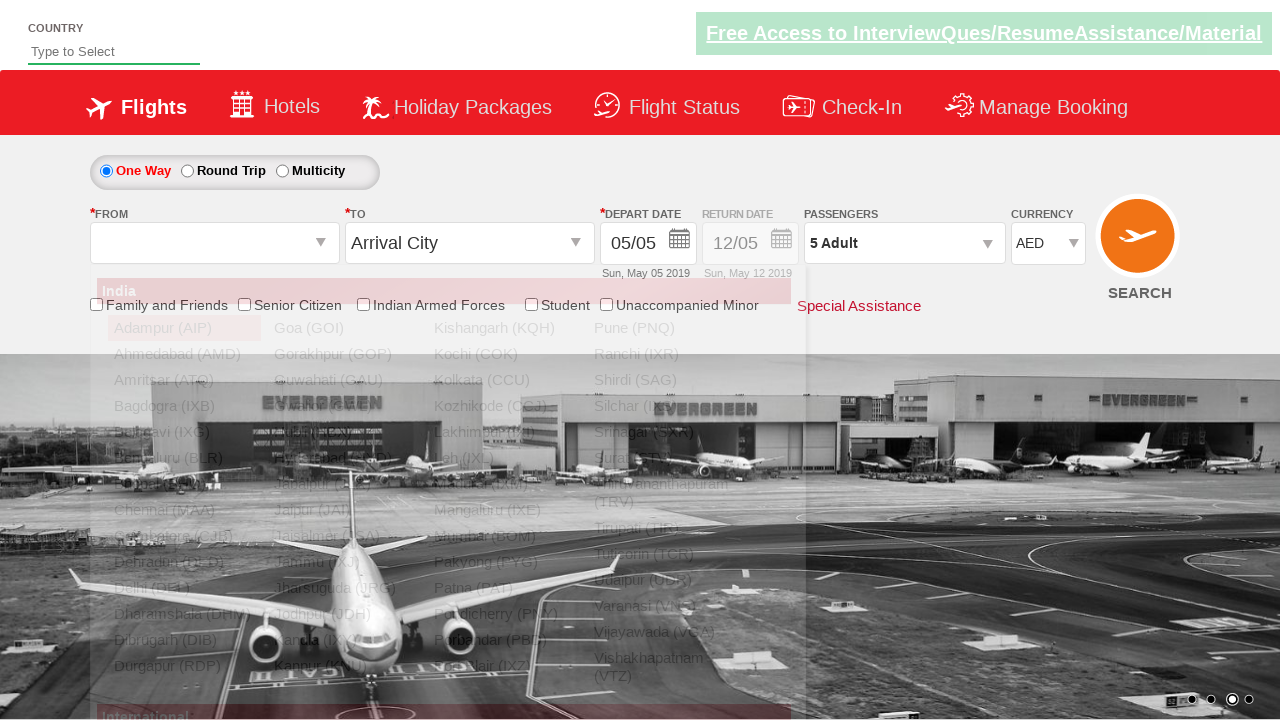

Selected HYD (Hyderabad) as origin station at (344, 458) on xpath=//a[@value='HYD']
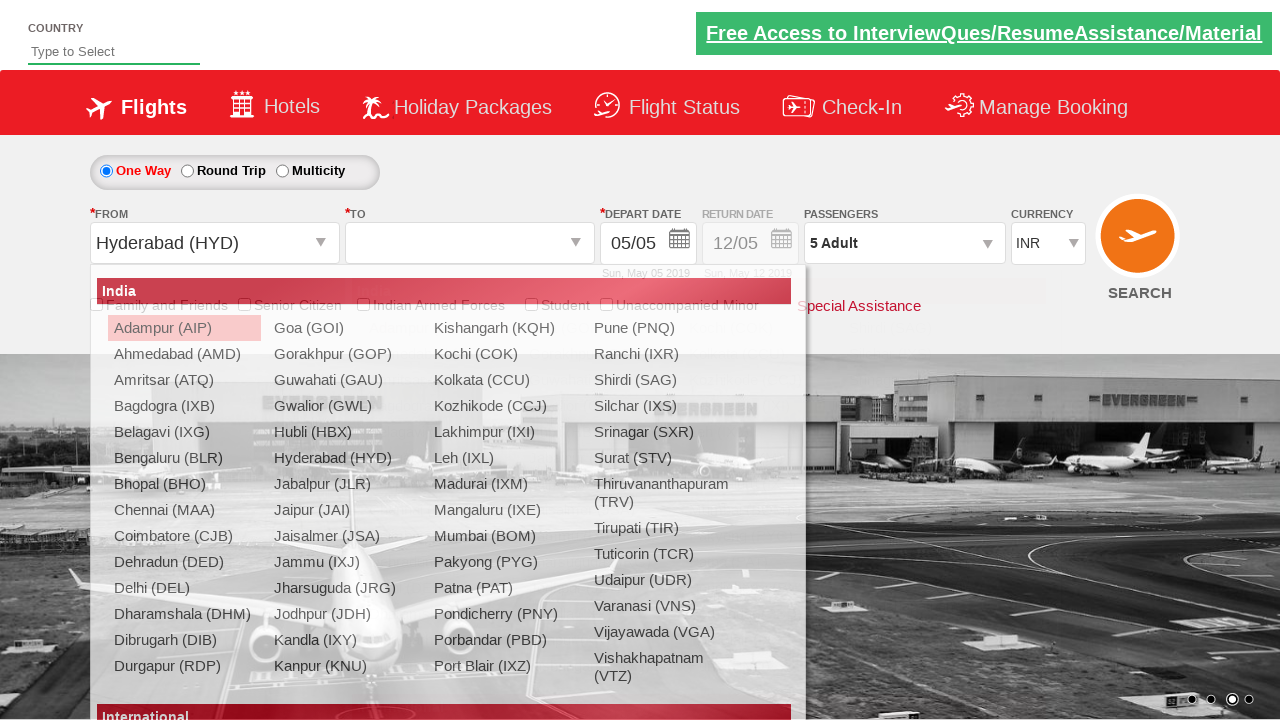

Waited 2 seconds for origin selection to complete
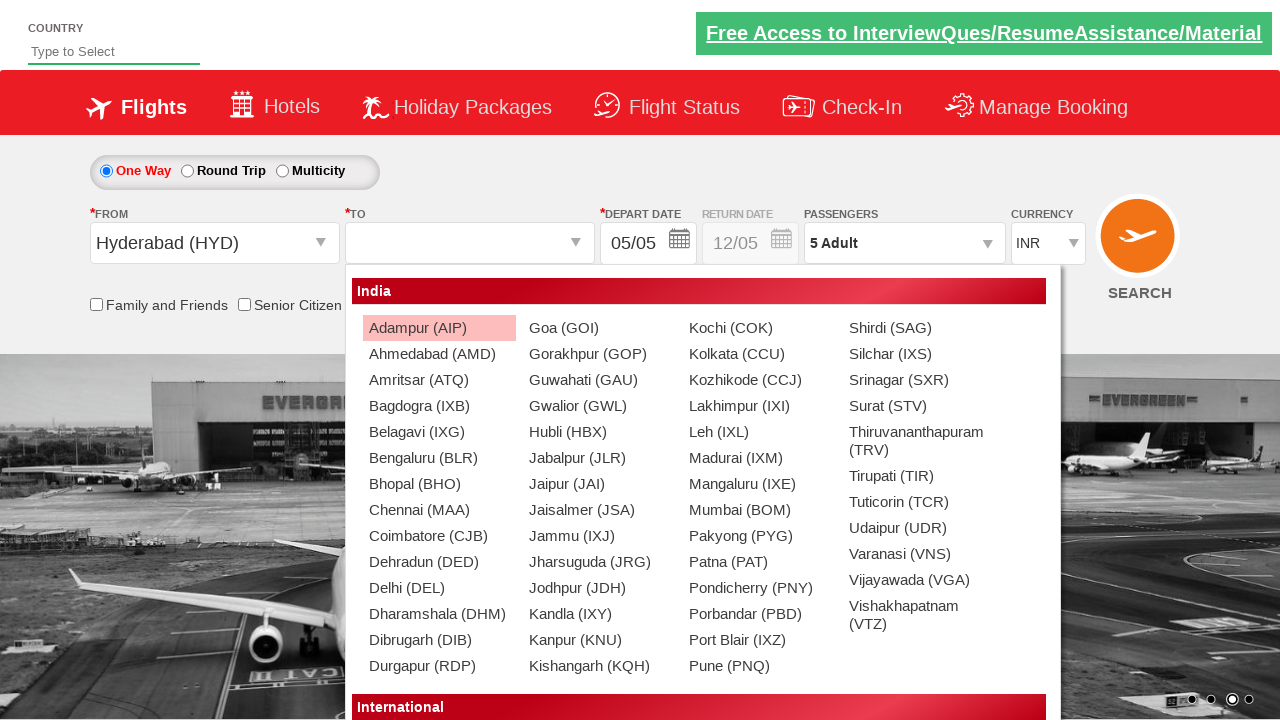

Selected MAA (Chennai) as destination station at (439, 510) on xpath=//div[@id='glsctl00_mainContent_ddl_destinationStation1_CTNR']//a[@value='
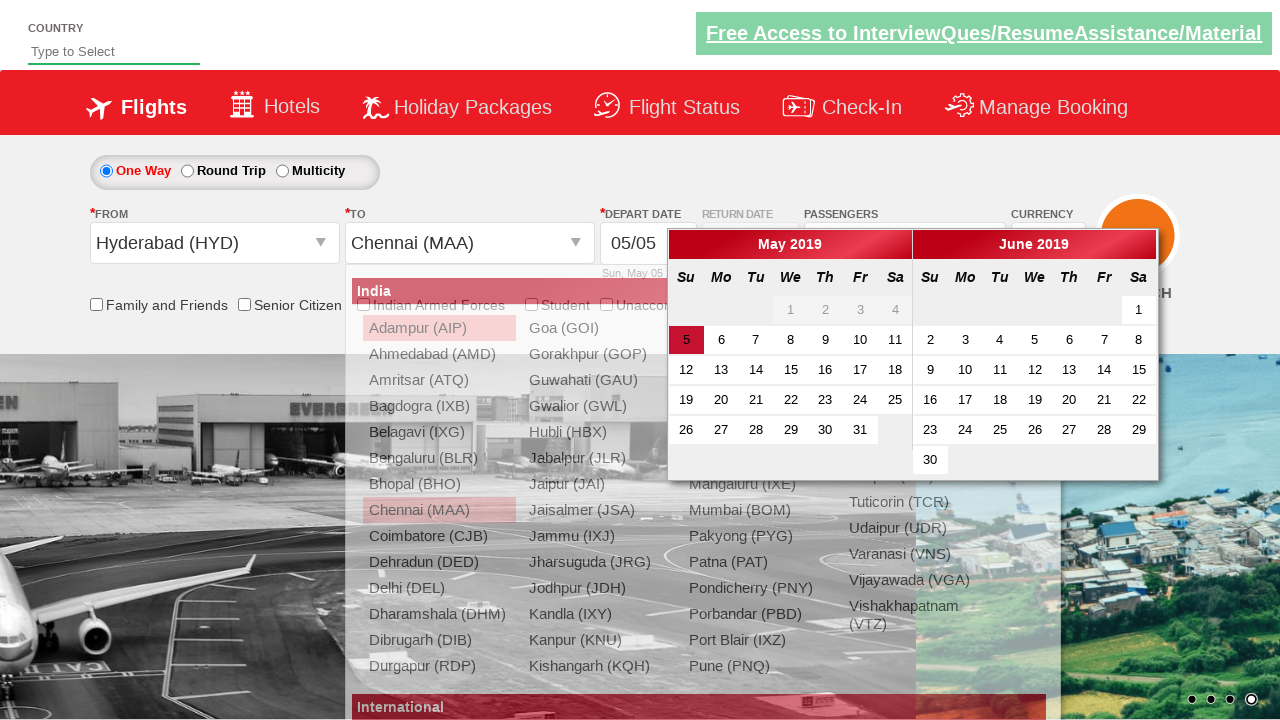

Filled autosuggest field with 'indi' on #autosuggest
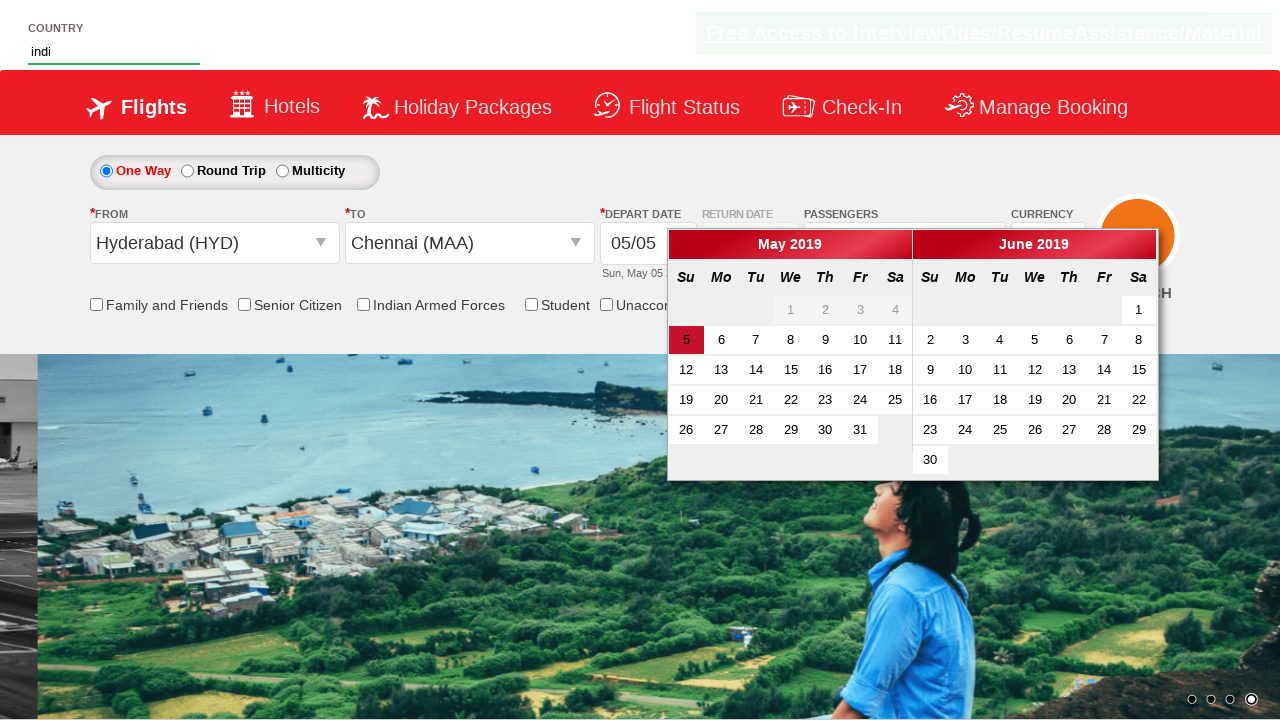

Waited 3 seconds for autosuggest dropdown to appear
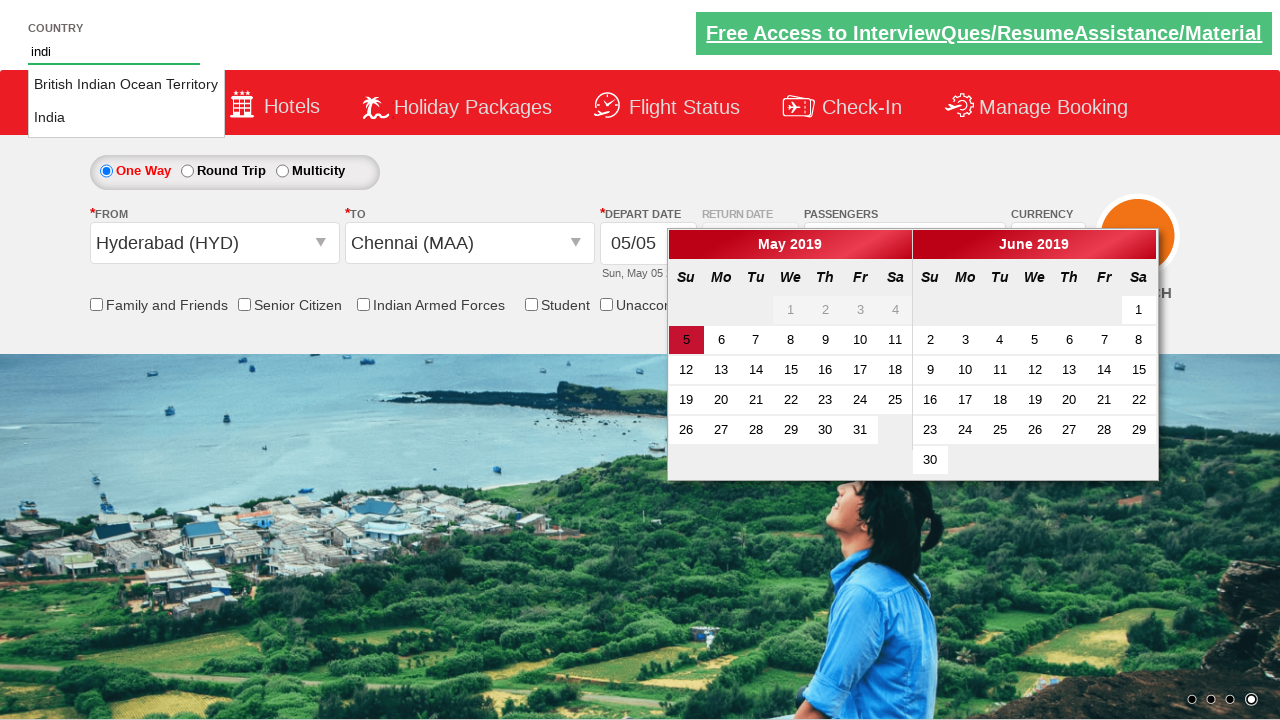

Retrieved all autosuggest options
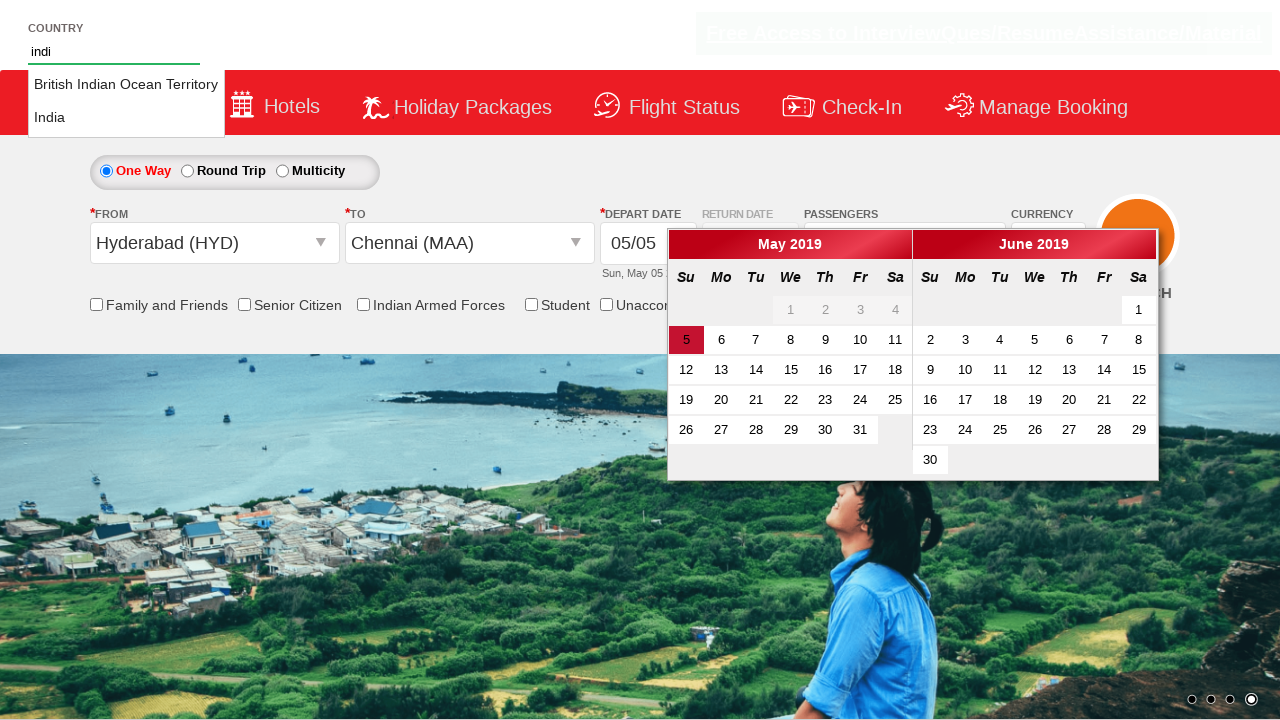

Selected 'India' from autosuggest dropdown at (126, 118) on xpath=//li[@class='ui-menu-item']/a >> nth=1
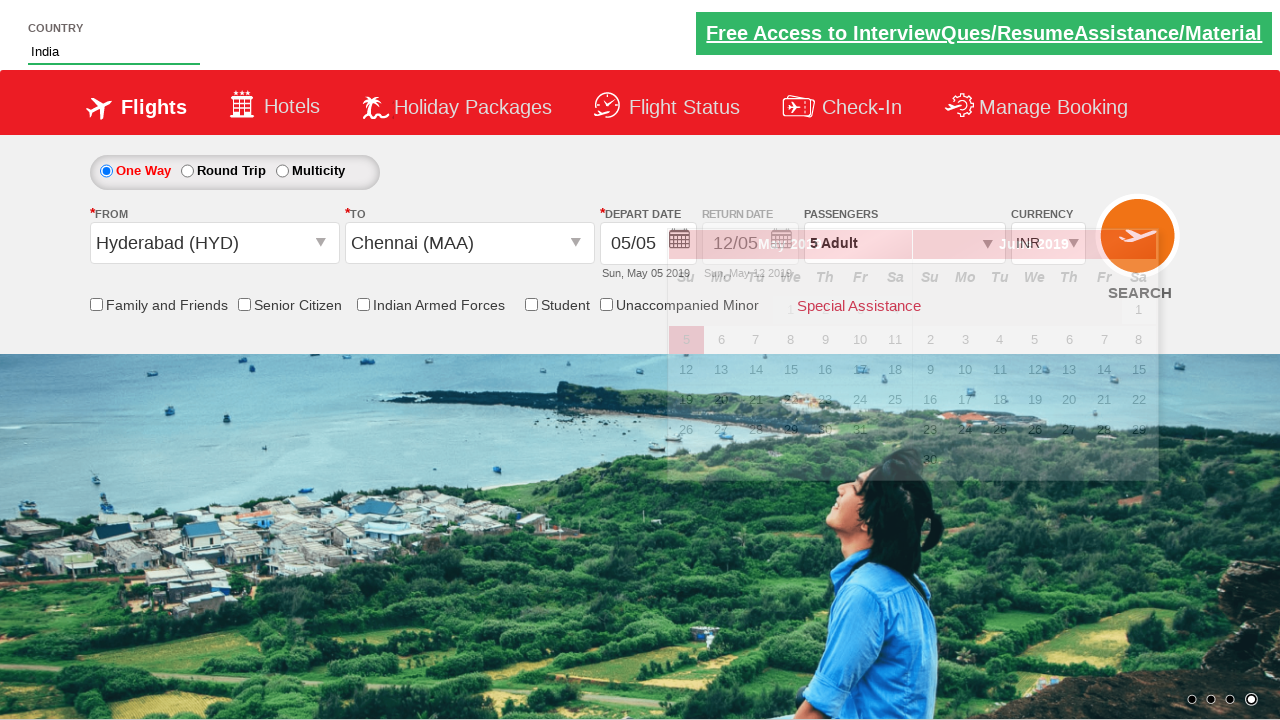

Clicked round trip radio button at (187, 171) on #ctl00_mainContent_rbtnl_Trip_1
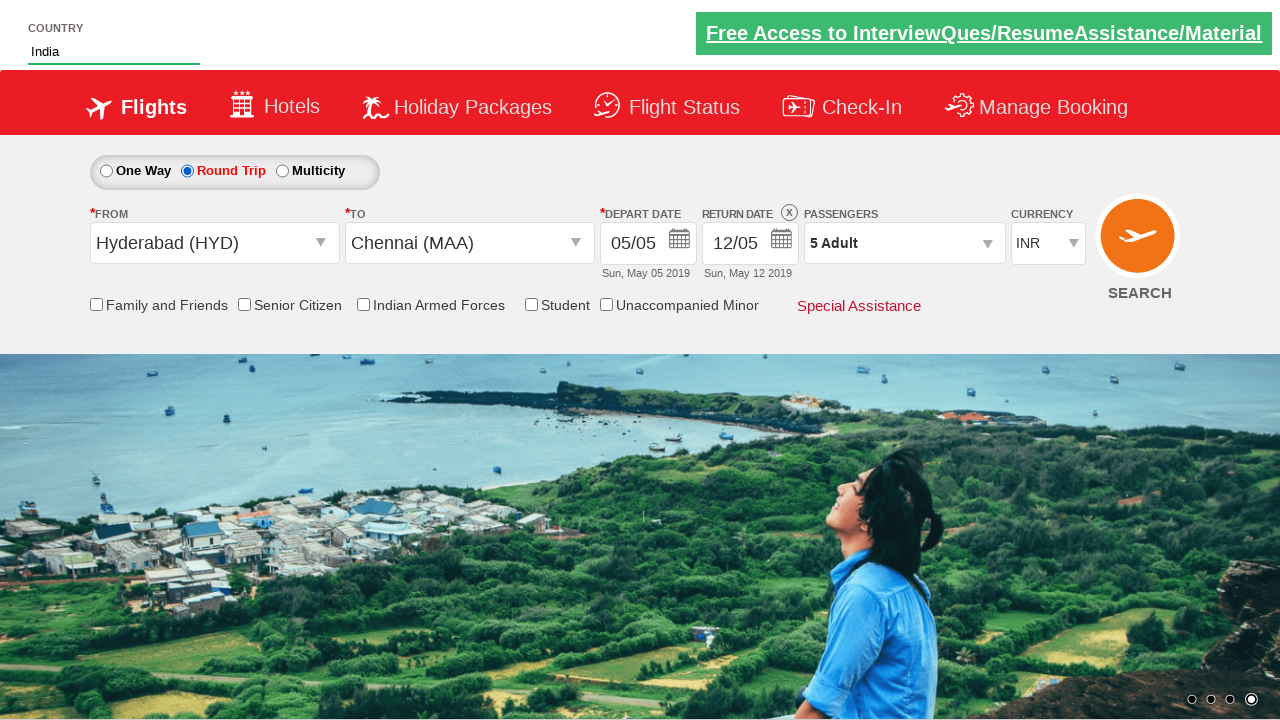

Retrieved style attribute of return date field
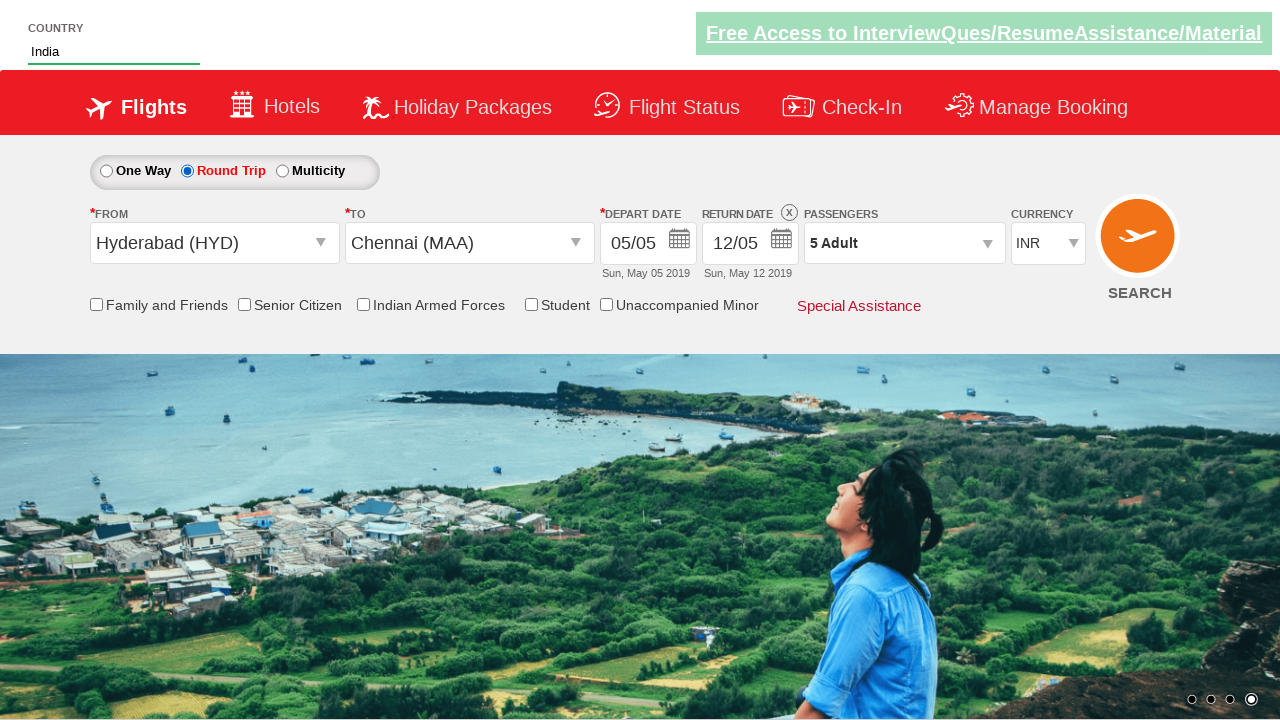

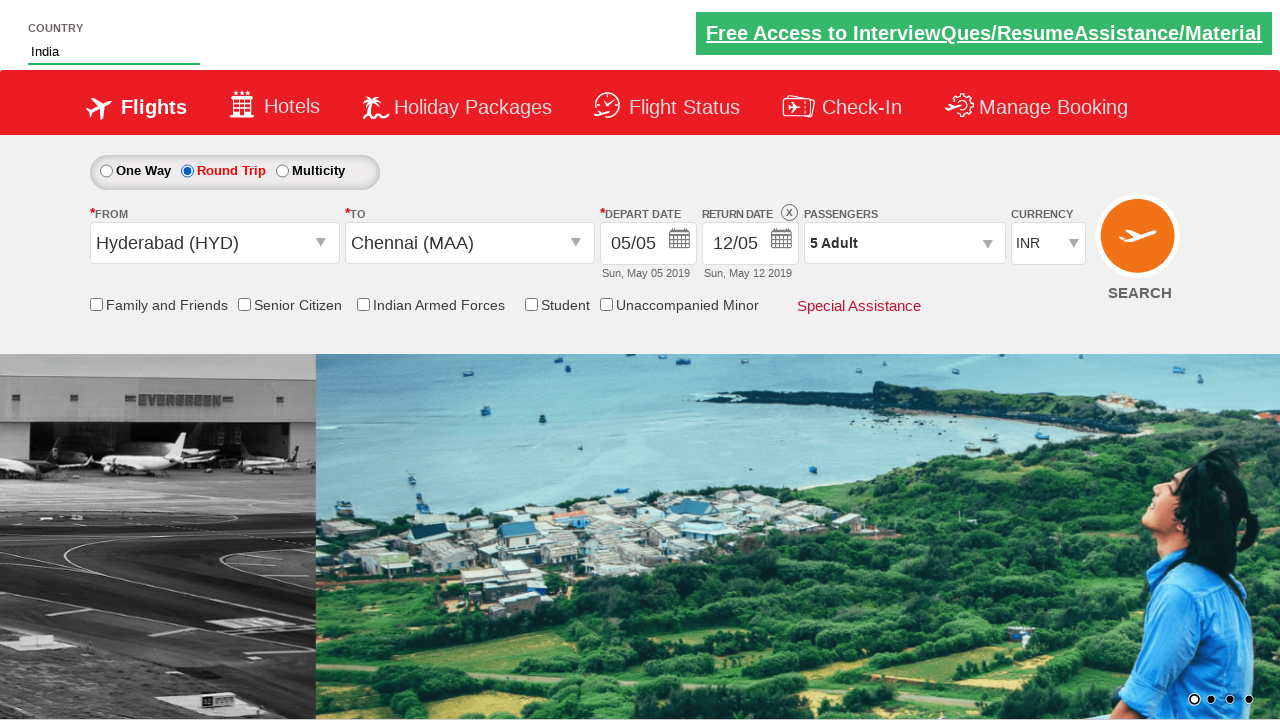